Tests JavaScript alert/dialog handling including accept, confirm, and prompt dialogs

Starting URL: https://letcode.in/alert

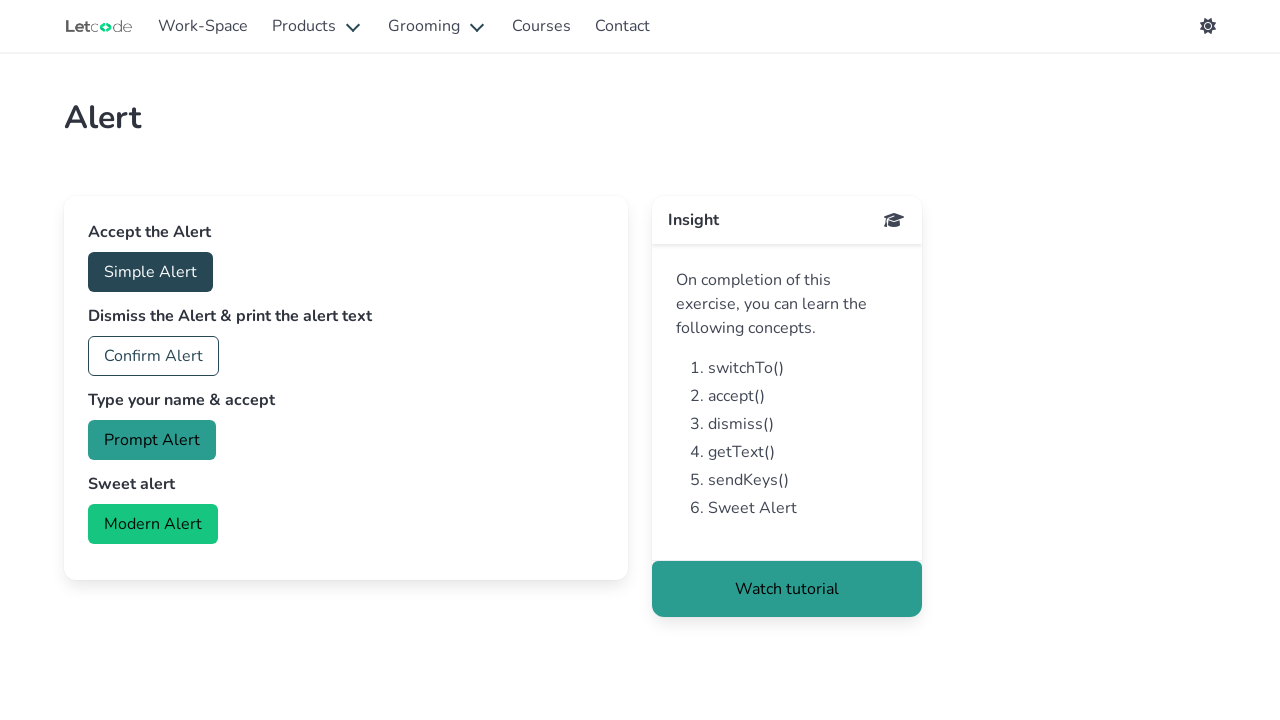

Set up dialog handler to accept dialogs with name 'Huabo He'
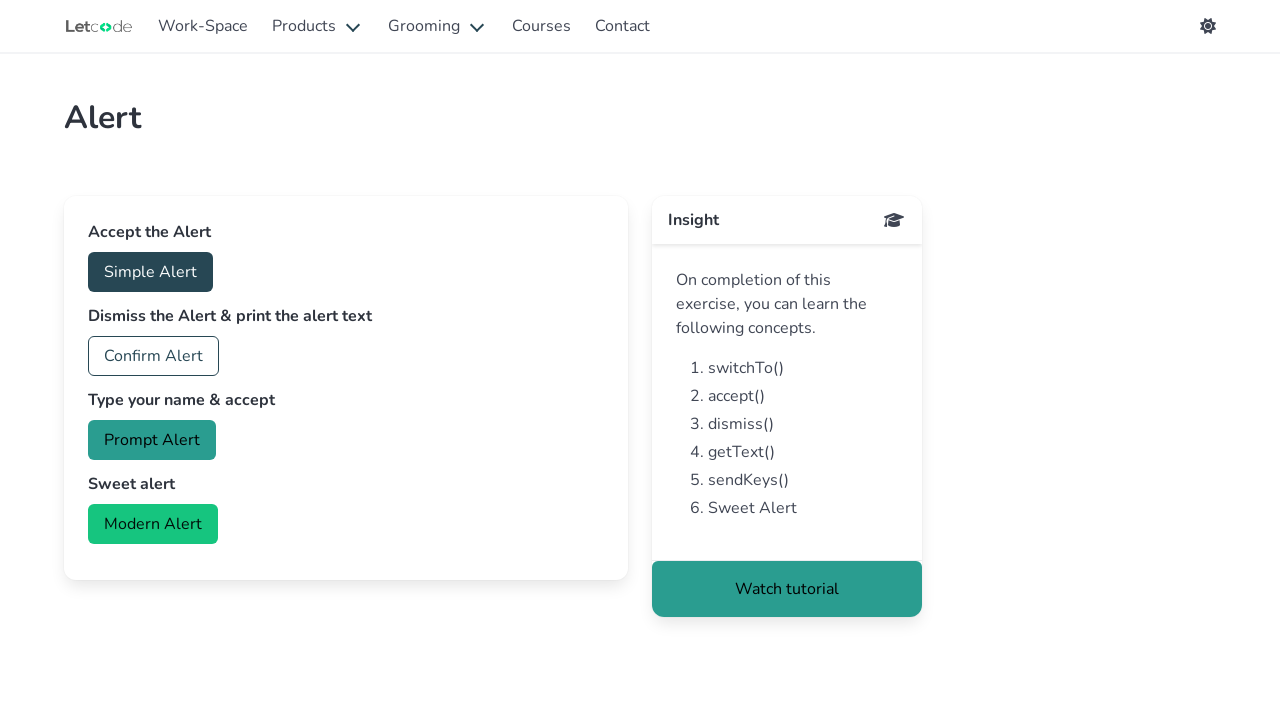

Clicked accept alert button at (150, 272) on #accept
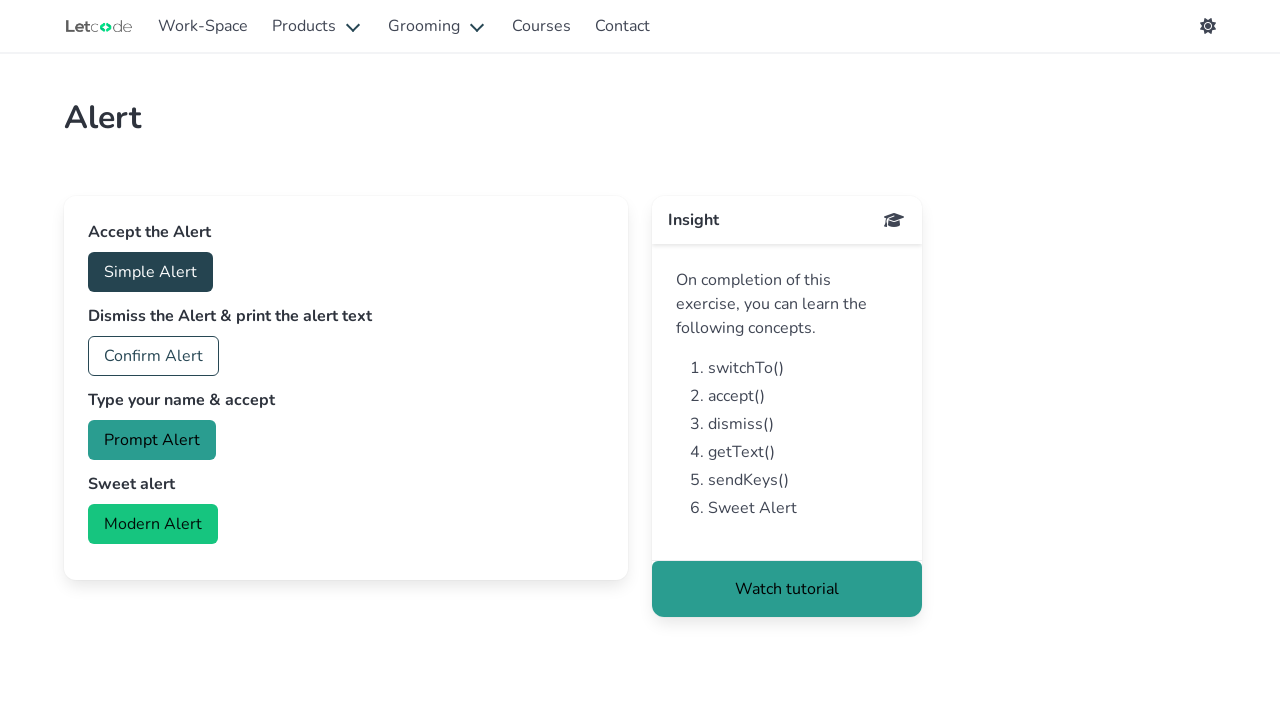

Clicked confirm dialog button at (154, 356) on #confirm
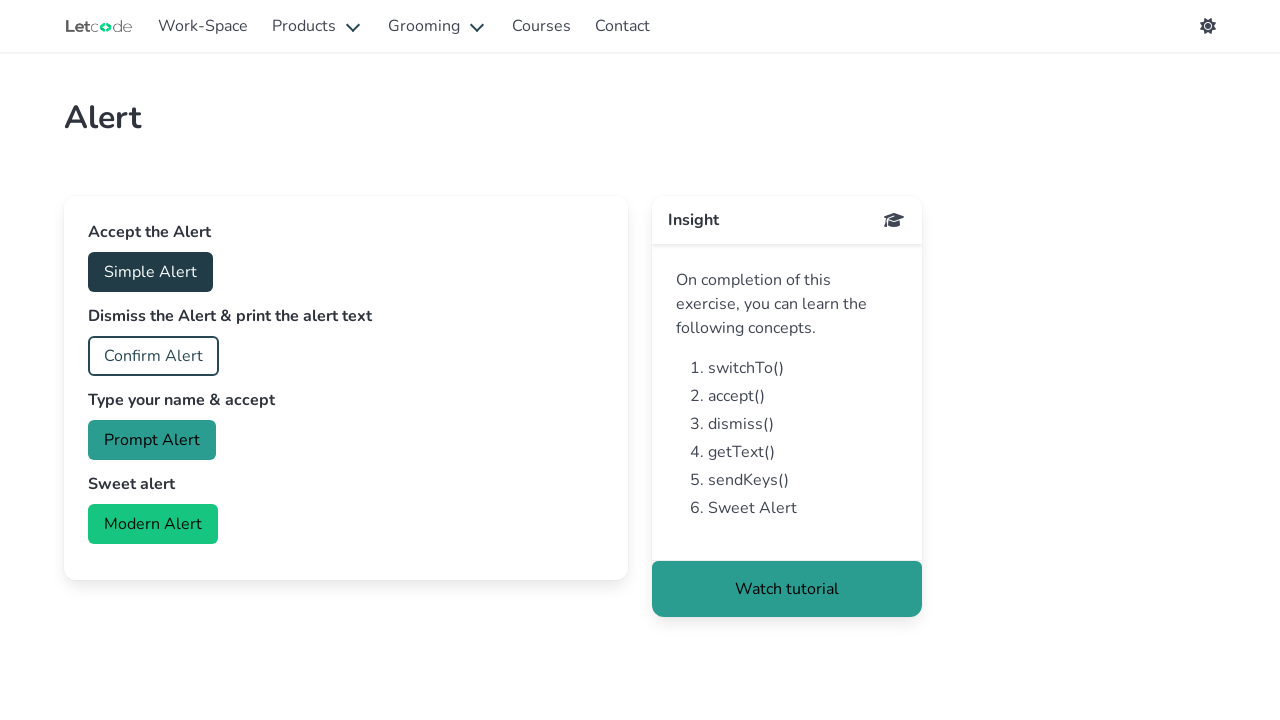

Clicked prompt dialog button at (152, 440) on #prompt
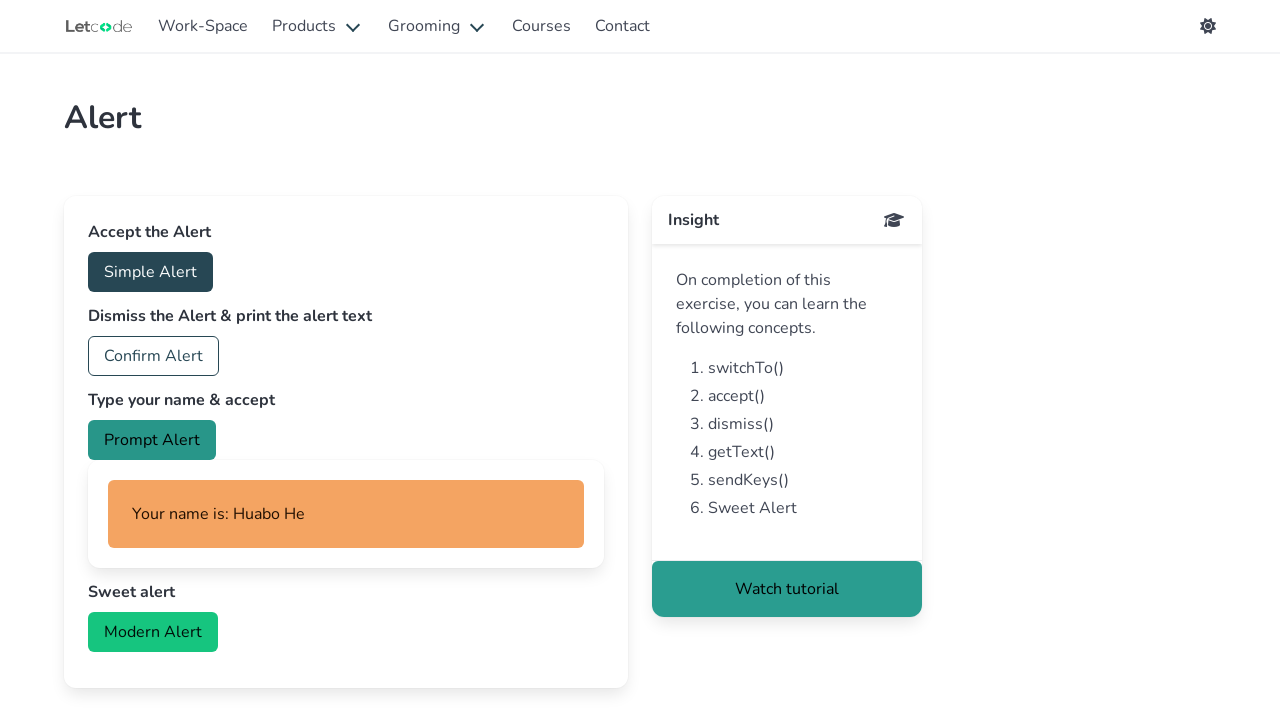

Clicked modern alert button at (153, 632) on #modern
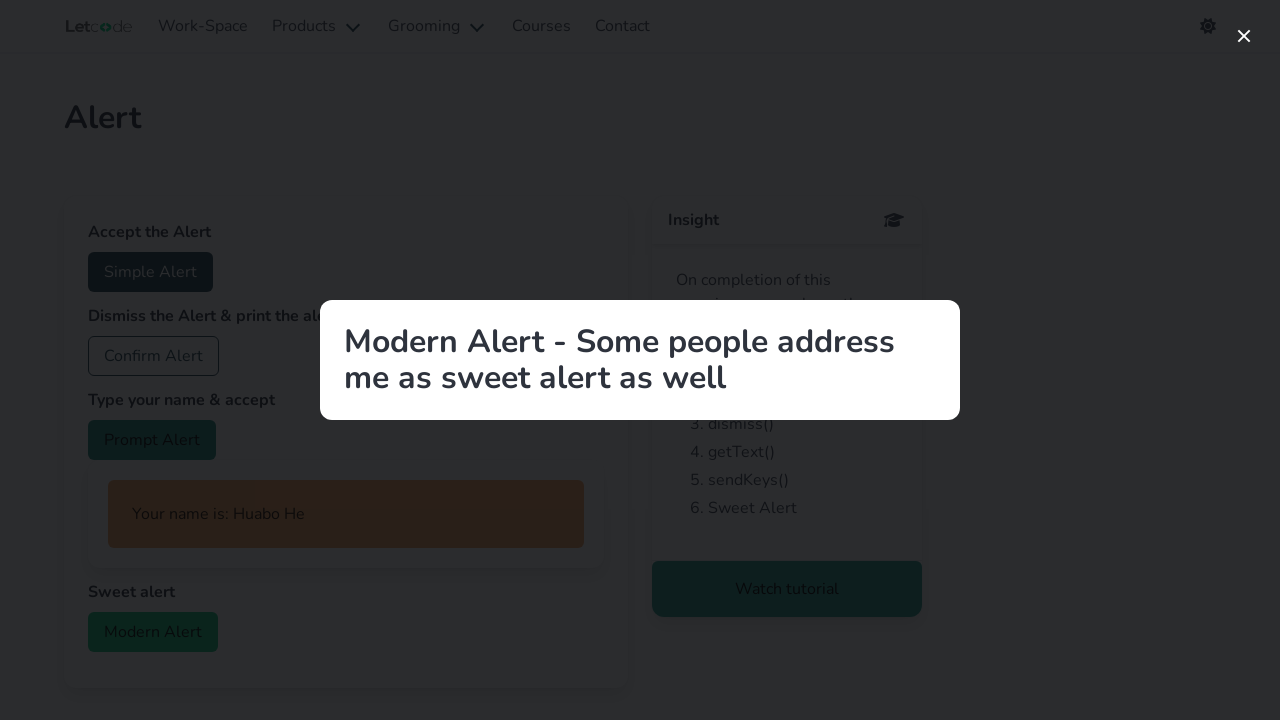

Verified that prompt name was correctly captured as 'Your name is: Huabo He'
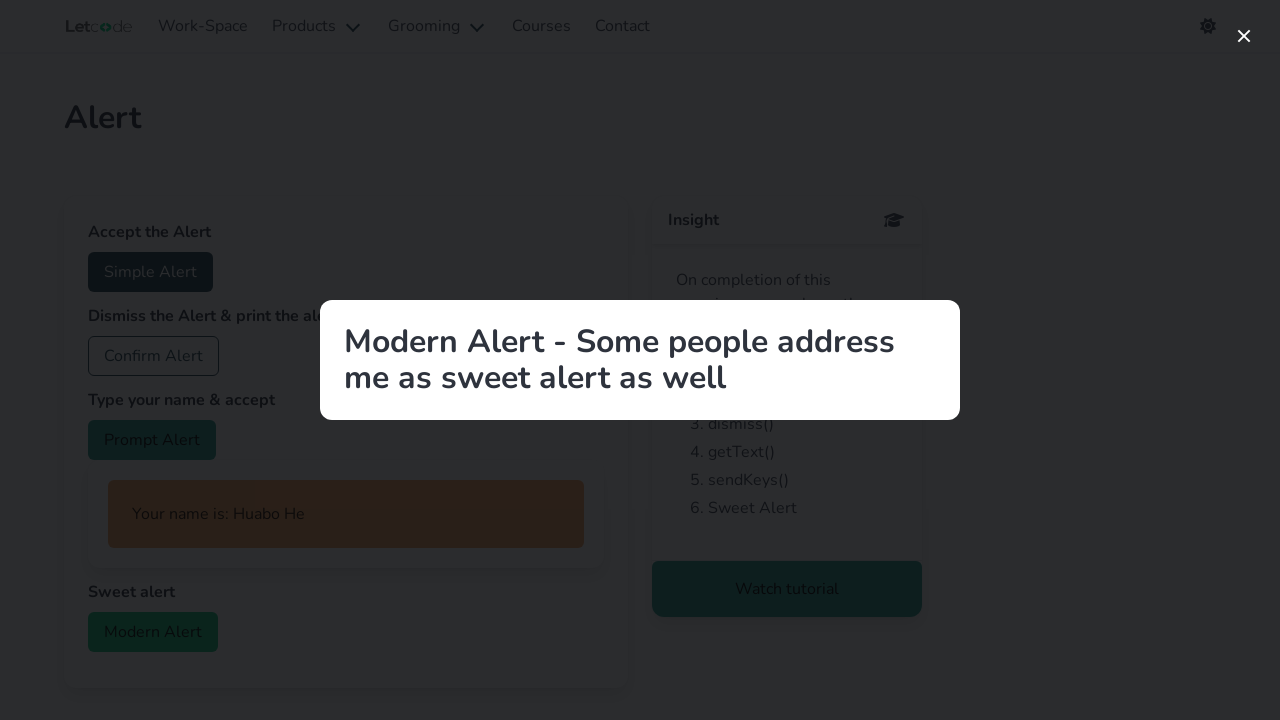

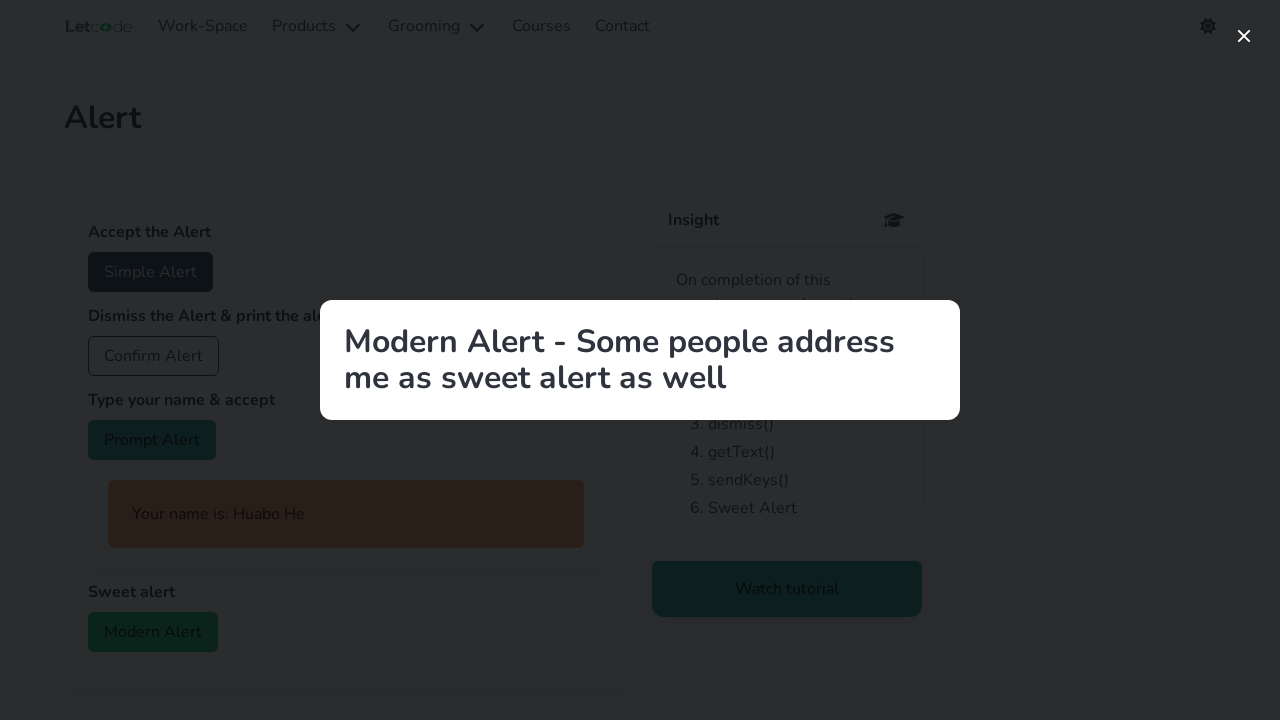